Navigates to Hover Demo page and hovers over an image to verify content appears

Starting URL: https://www.lambdatest.com/selenium-playground/

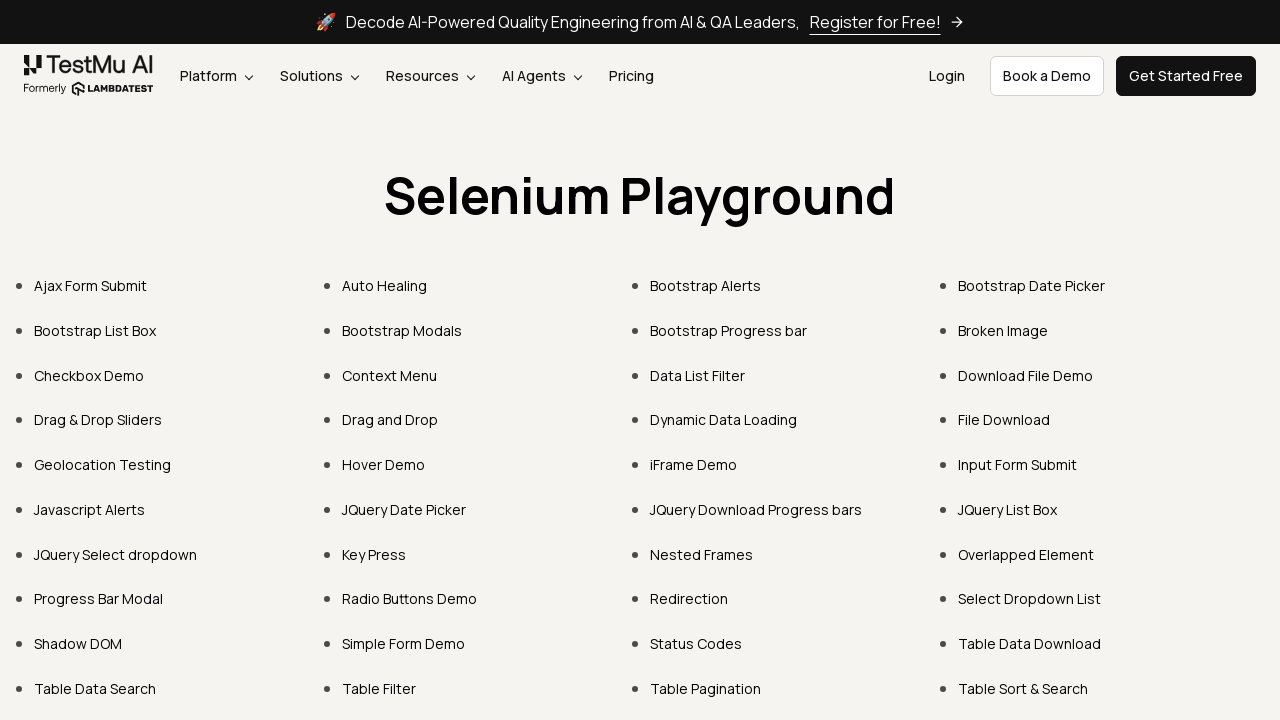

Clicked on Hover Demo link at (384, 464) on xpath=//a[normalize-space()="Hover Demo"]
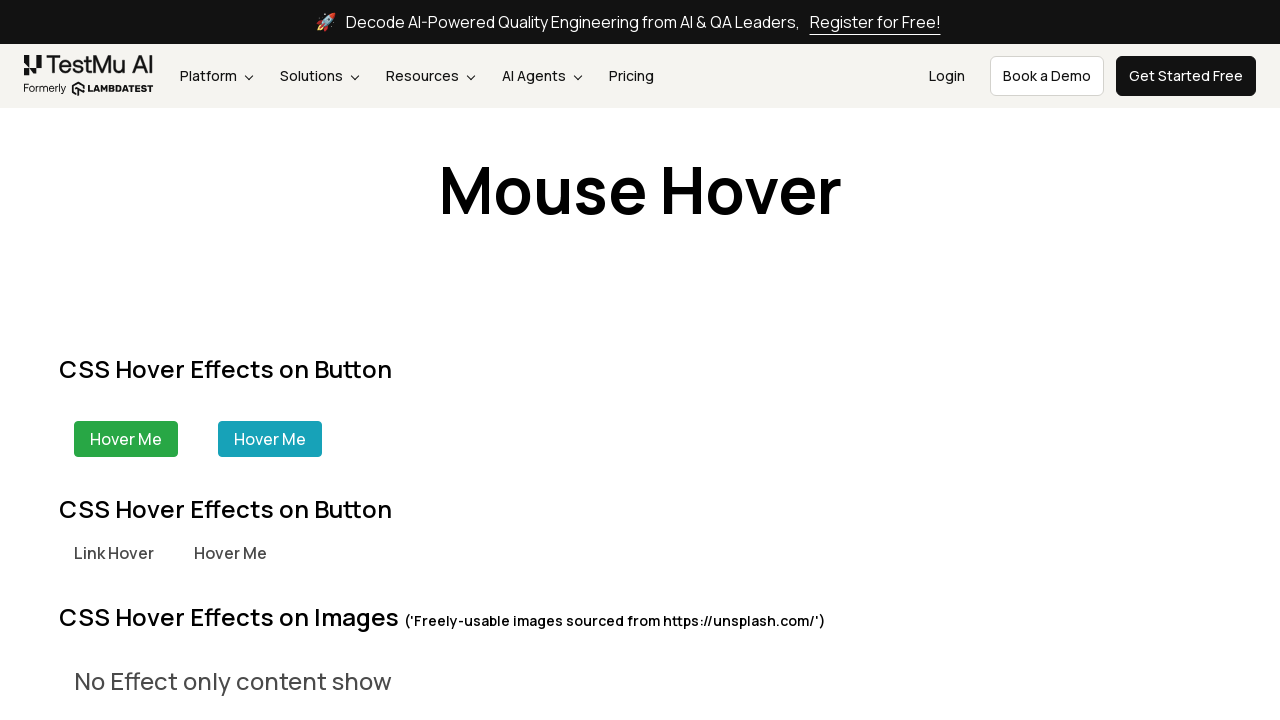

Hovered over the image element at (224, 620) on xpath=//div[@class="s__column m-15"]//img[@alt="Image"]
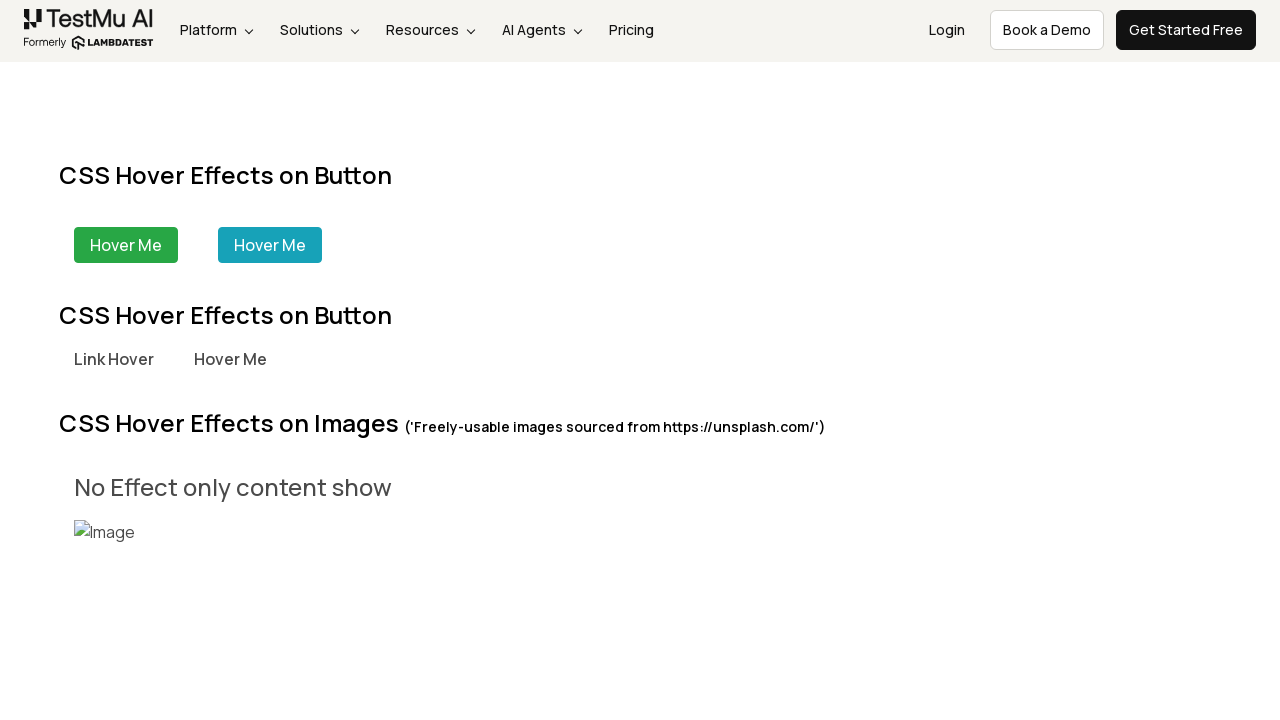

Hover effect content appeared on page
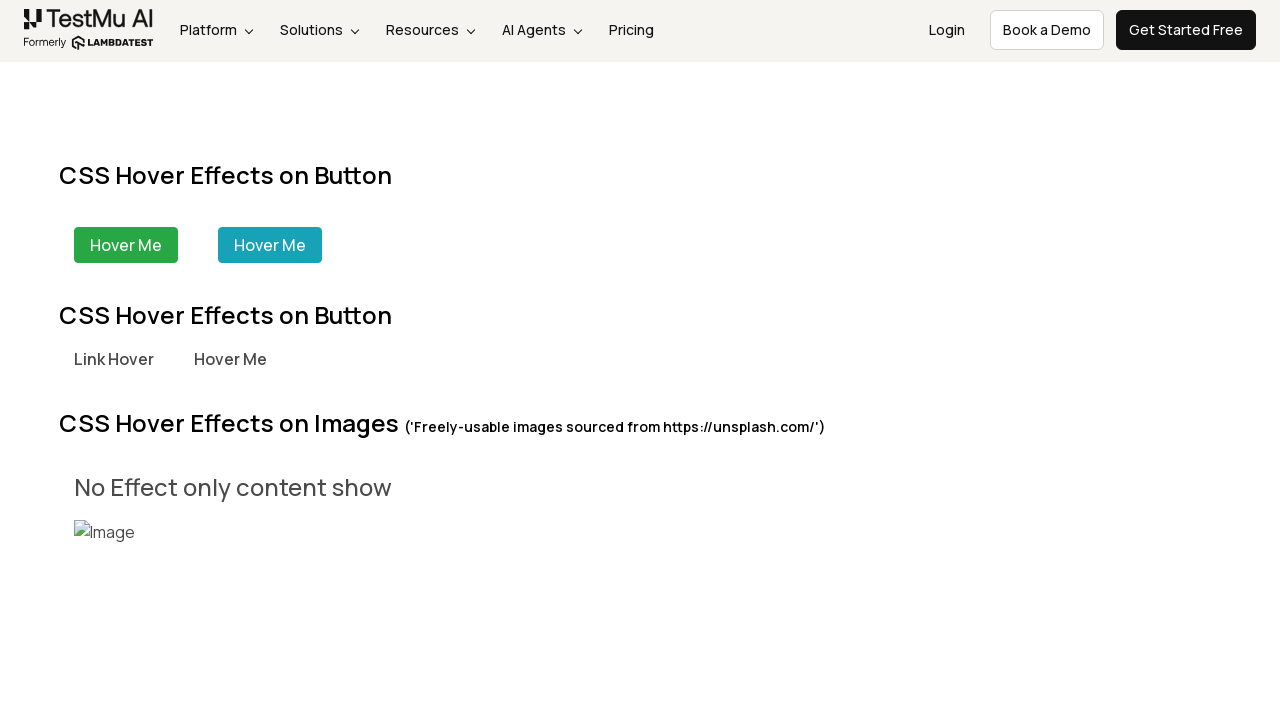

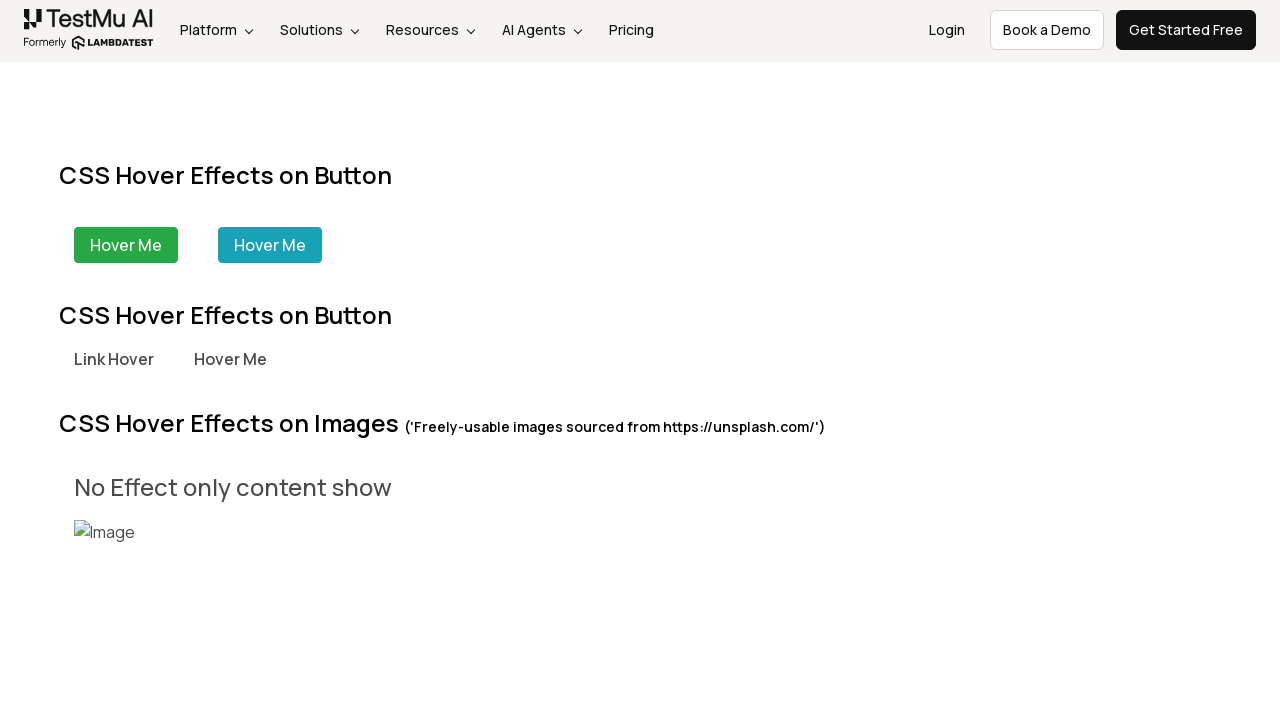